Completes an MBTI personality test by answering 20 questions with random selections, then verifies the results page displays the personality type and progress bars.

Starting URL: https://korean-mbti-platform.netlify.app/en/tests/mbti-classic

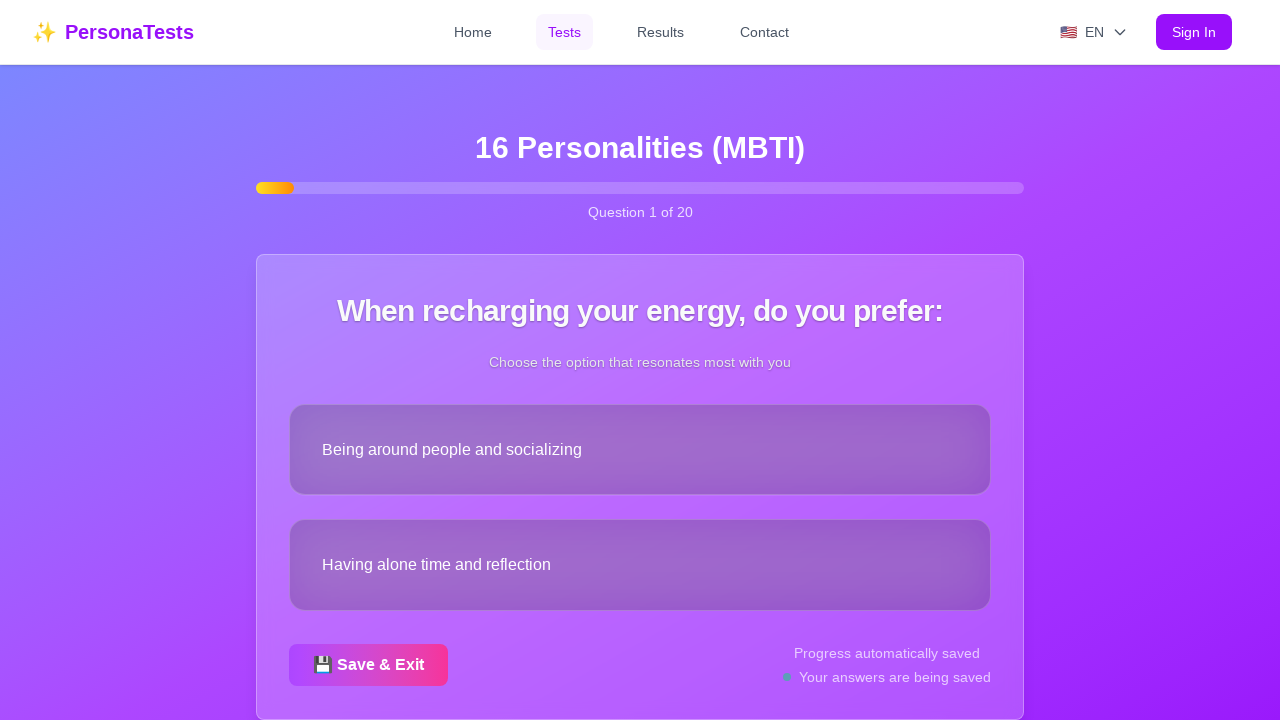

Waited 2 seconds for MBTI test page to load
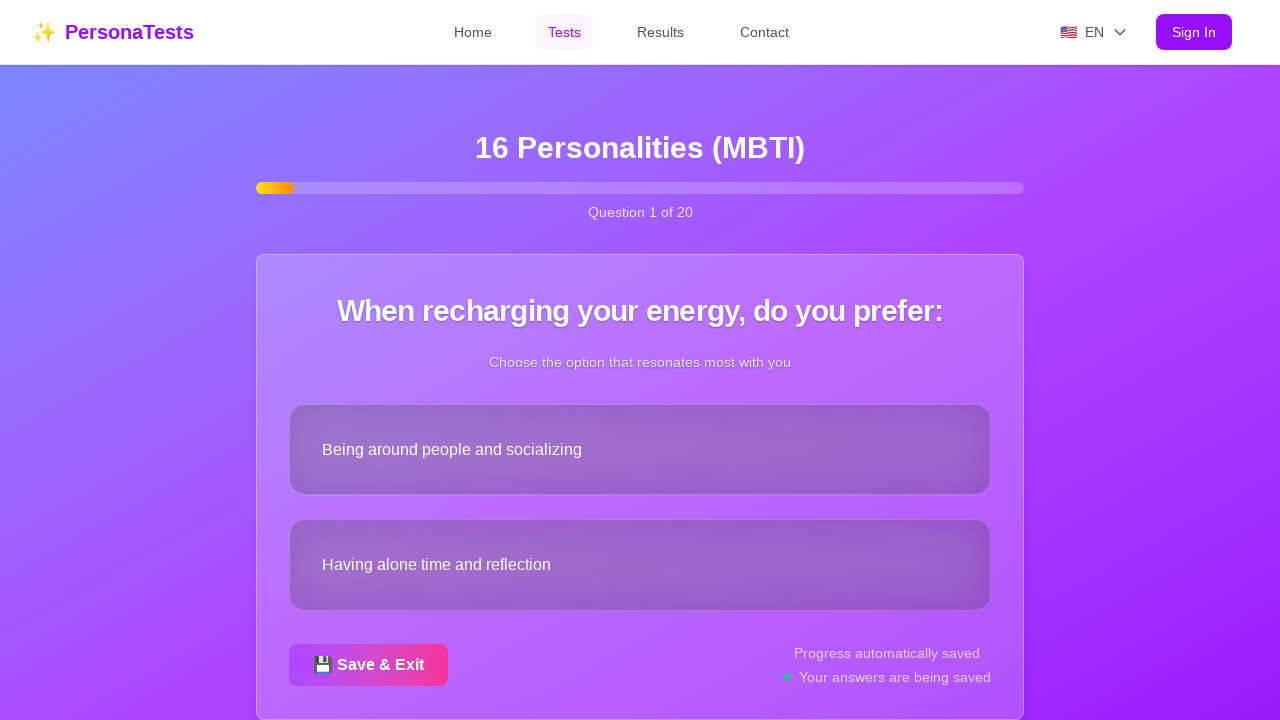

Waited 500ms before question 1
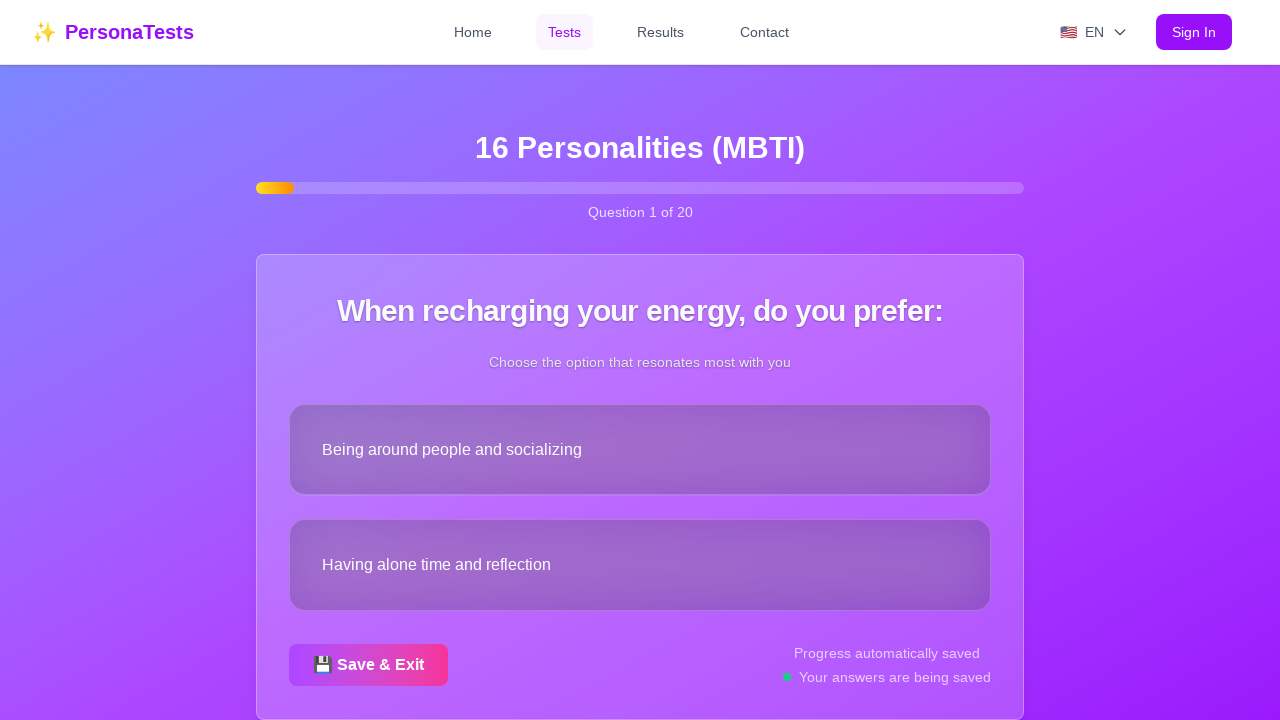

Located 0 answer options for question 1
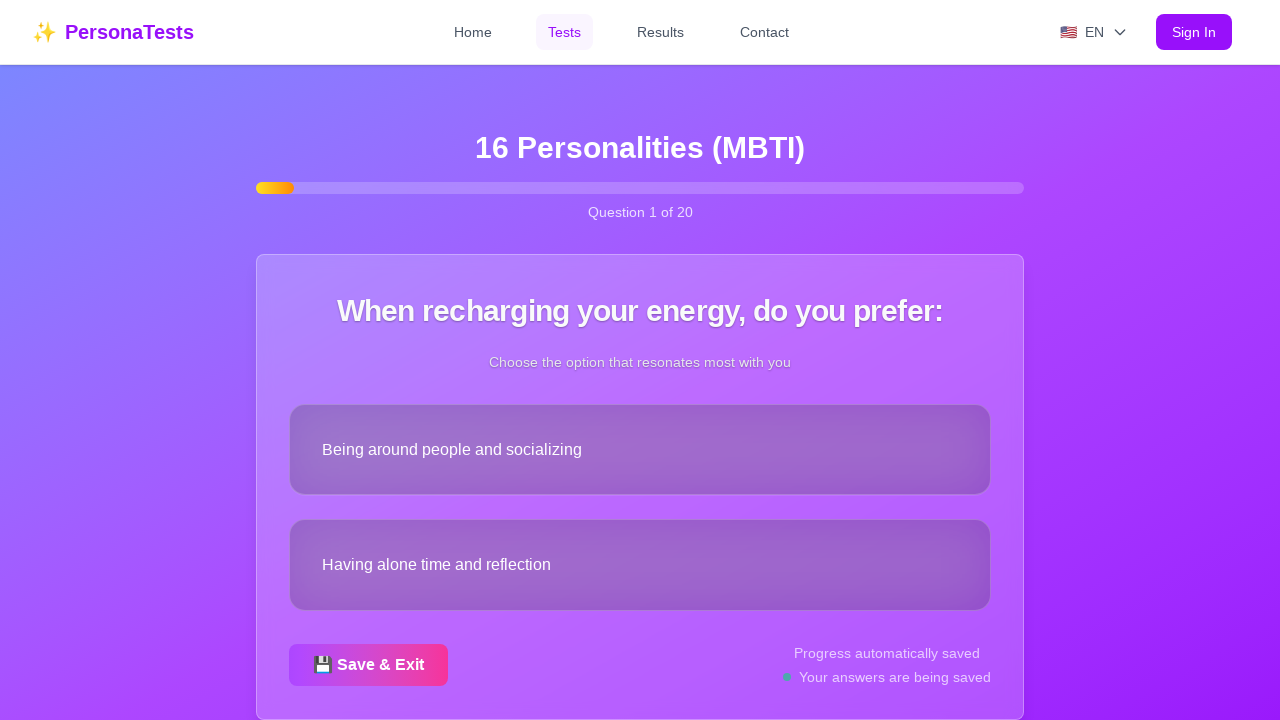

Waited 3 seconds for results page to load
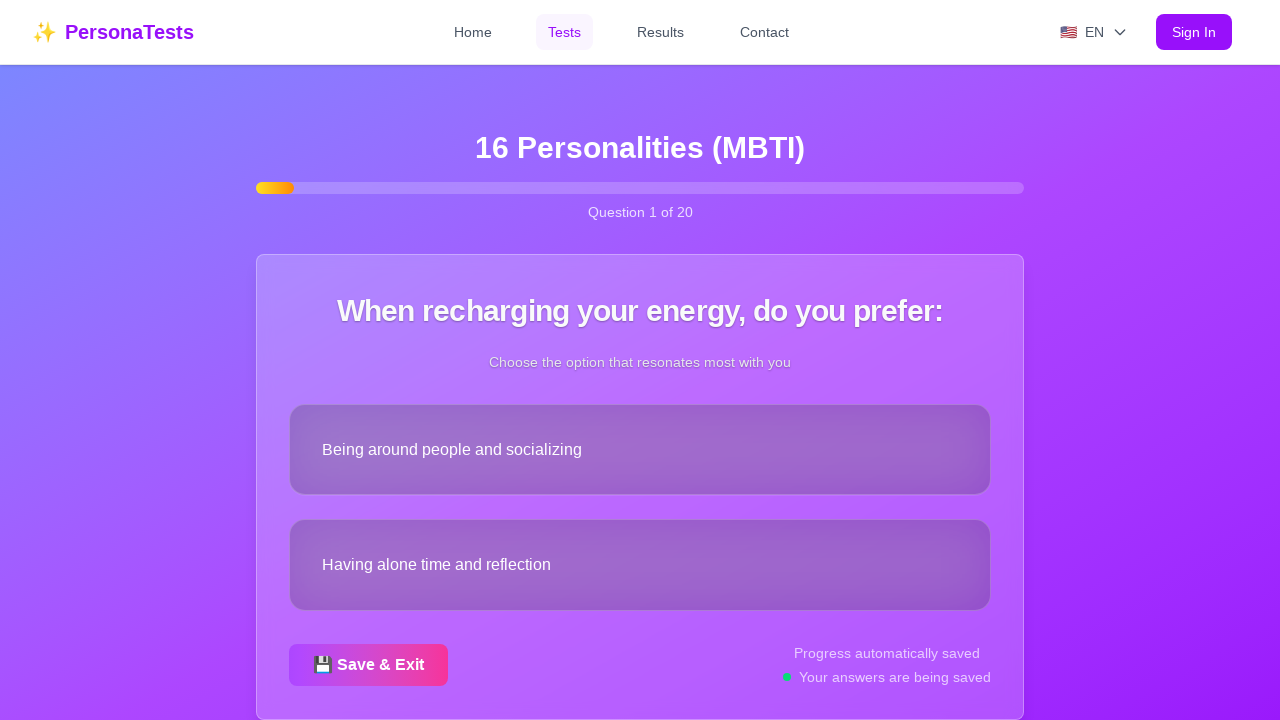

Verified personality type heading is displayed on results page
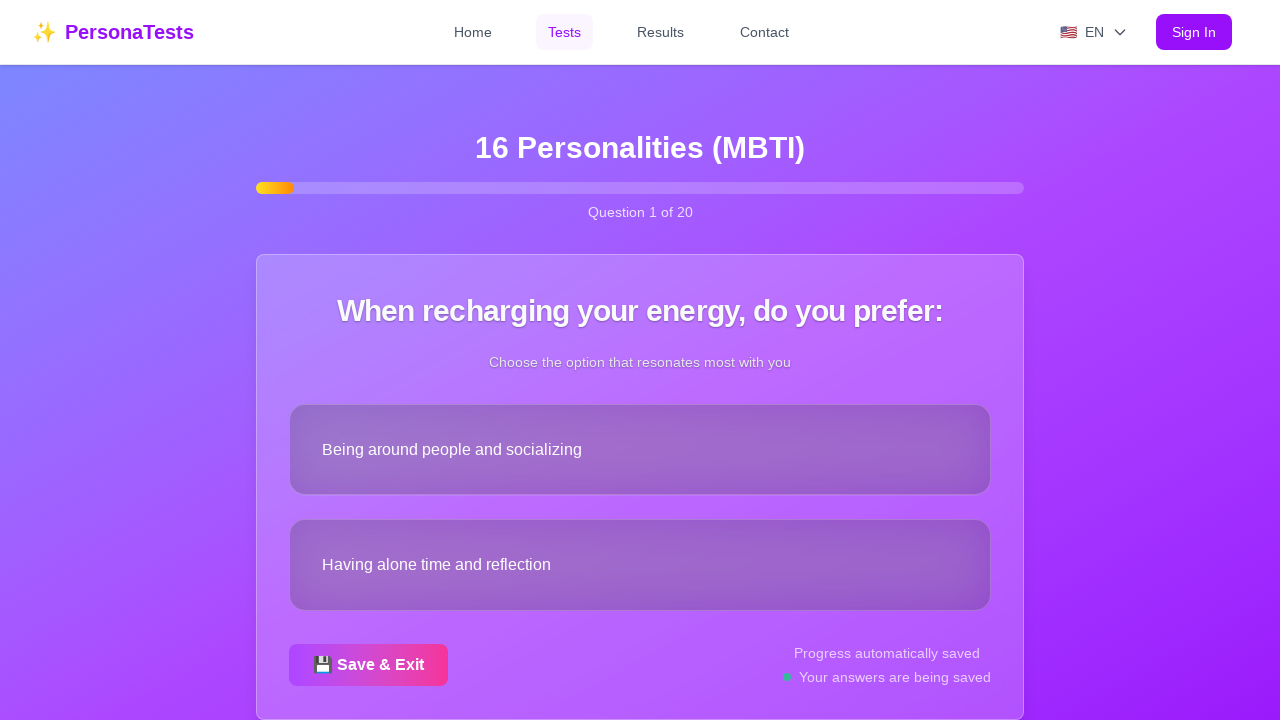

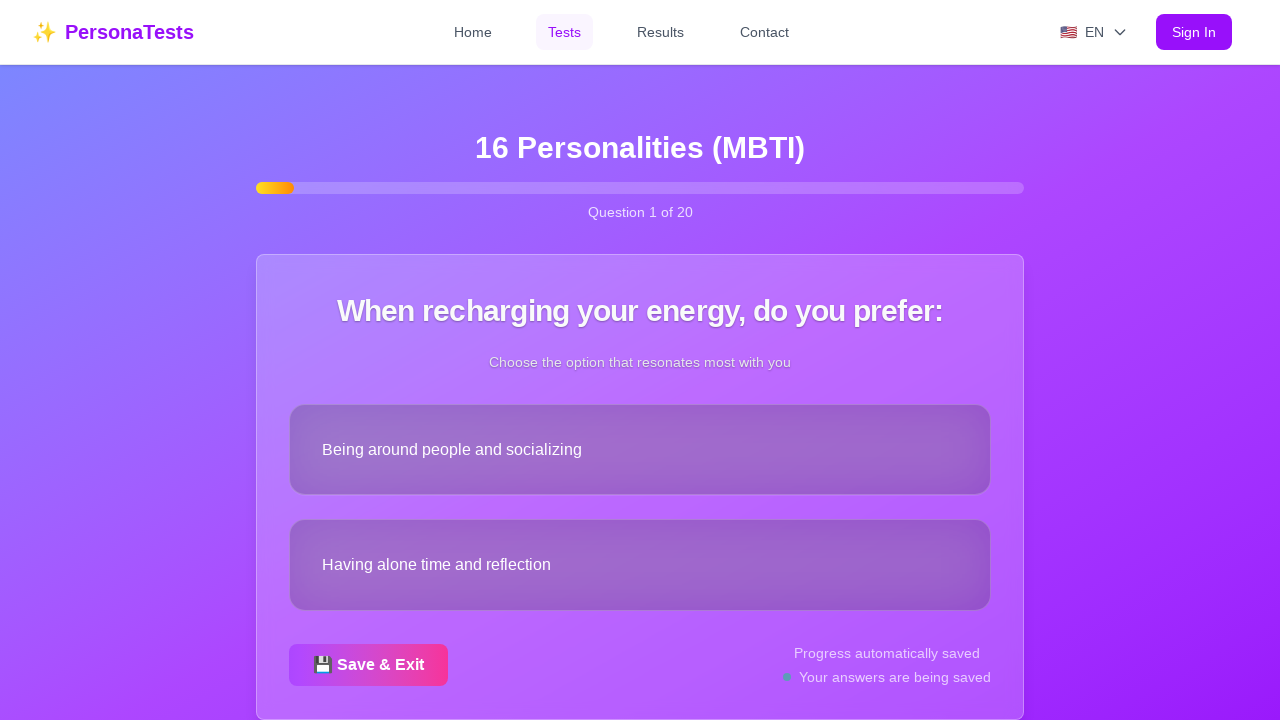